Tests dynamic element loading by clicking a start button and waiting for welcome text to appear

Starting URL: https://syntaxprojects.com/dynamic-elements-loading.php

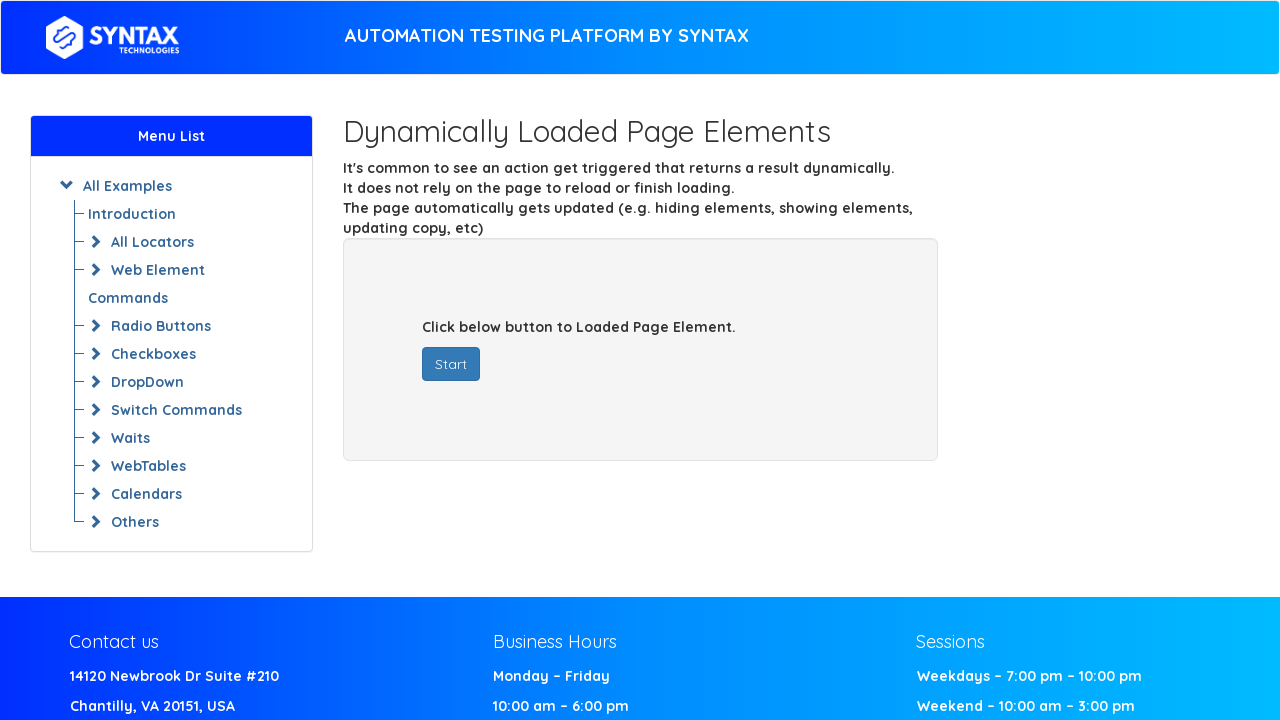

Clicked start button to trigger dynamic content loading at (451, 364) on #startButton
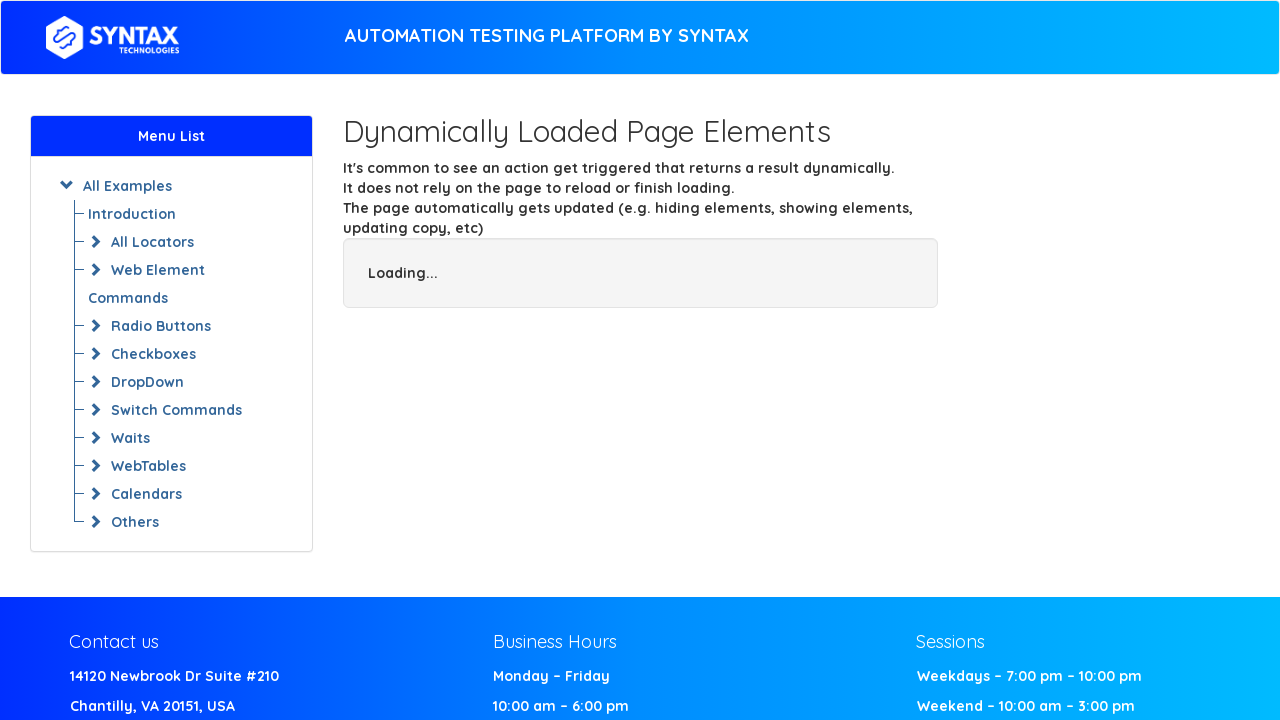

Waited for welcome text to appear
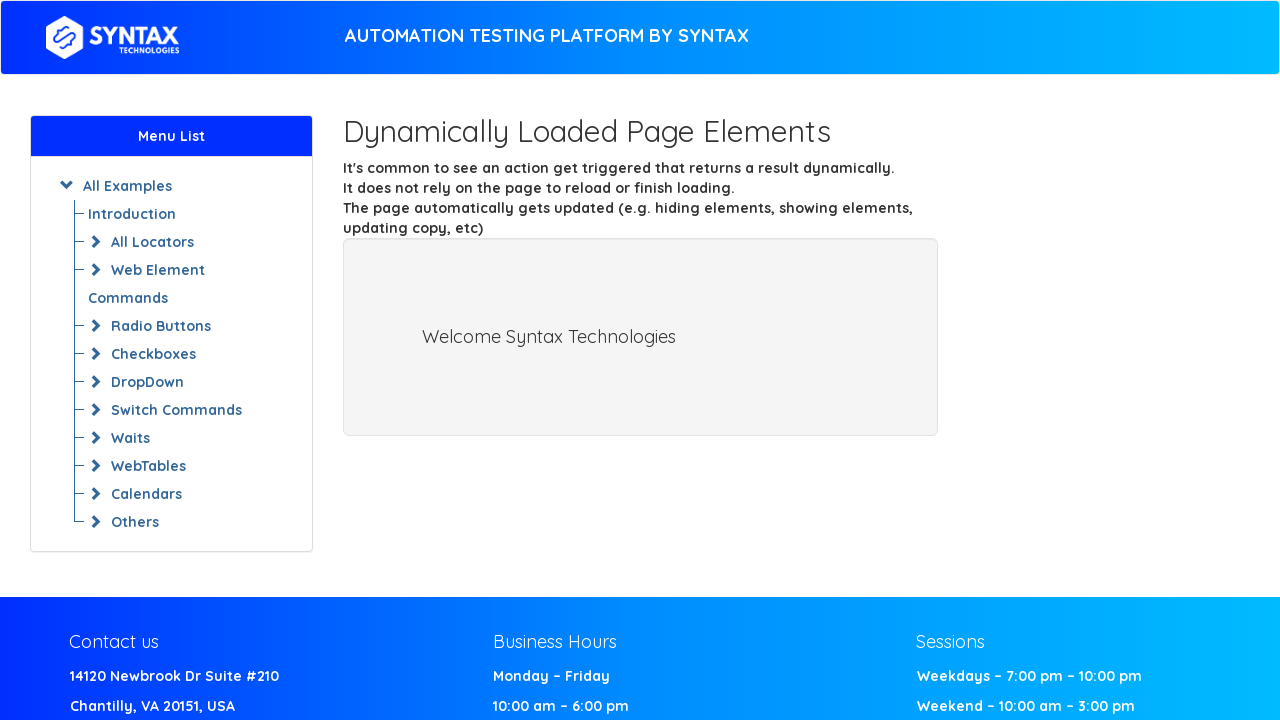

Located welcome element
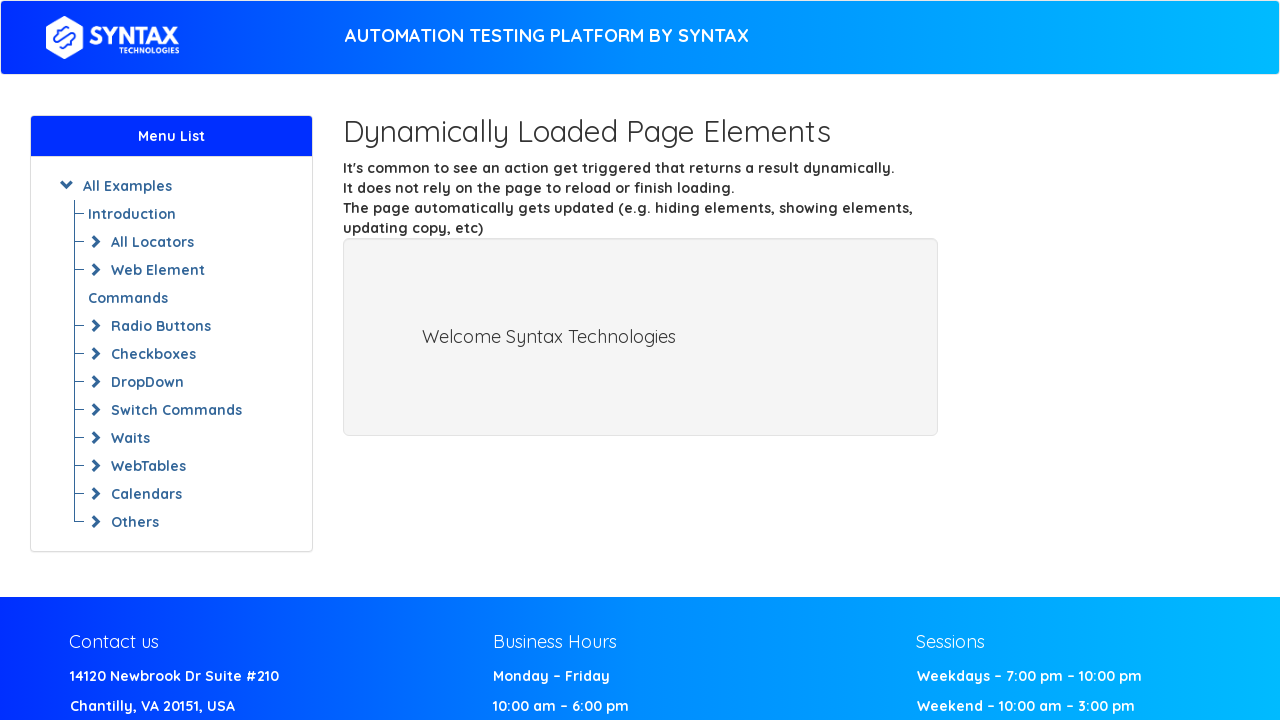

Retrieved welcome text: Welcome Syntax Technologies
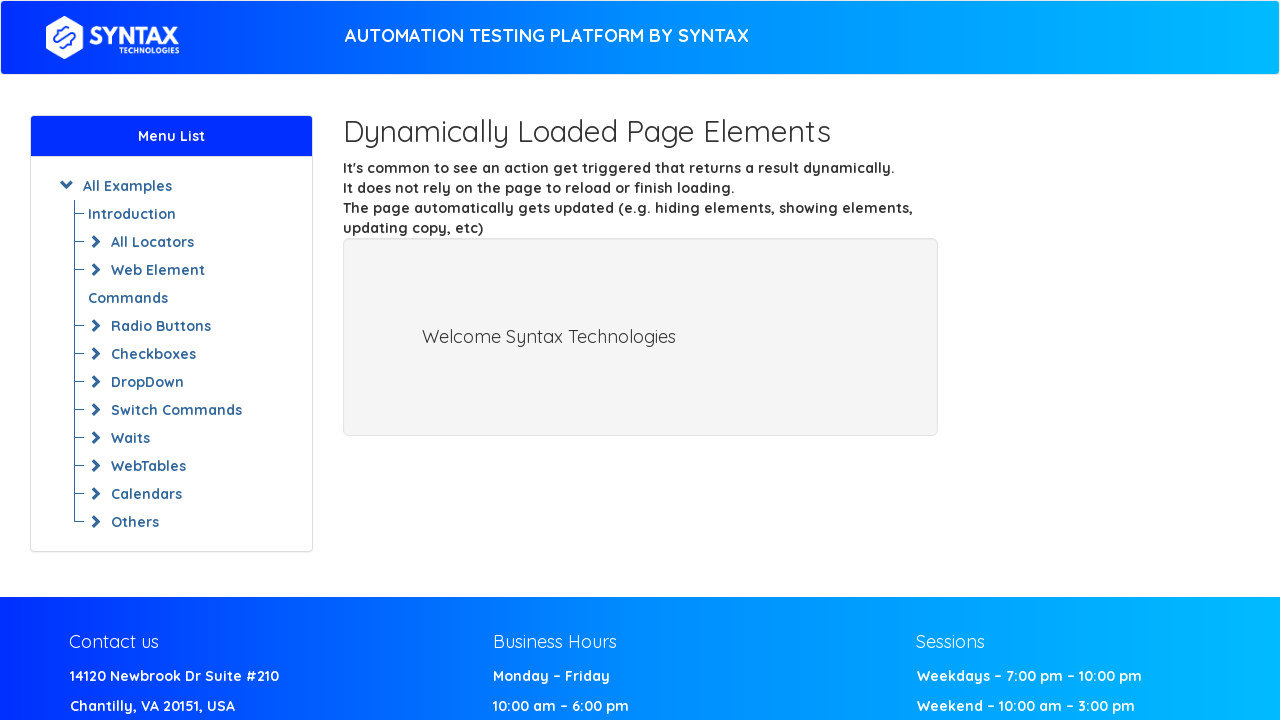

Printed welcome text to console
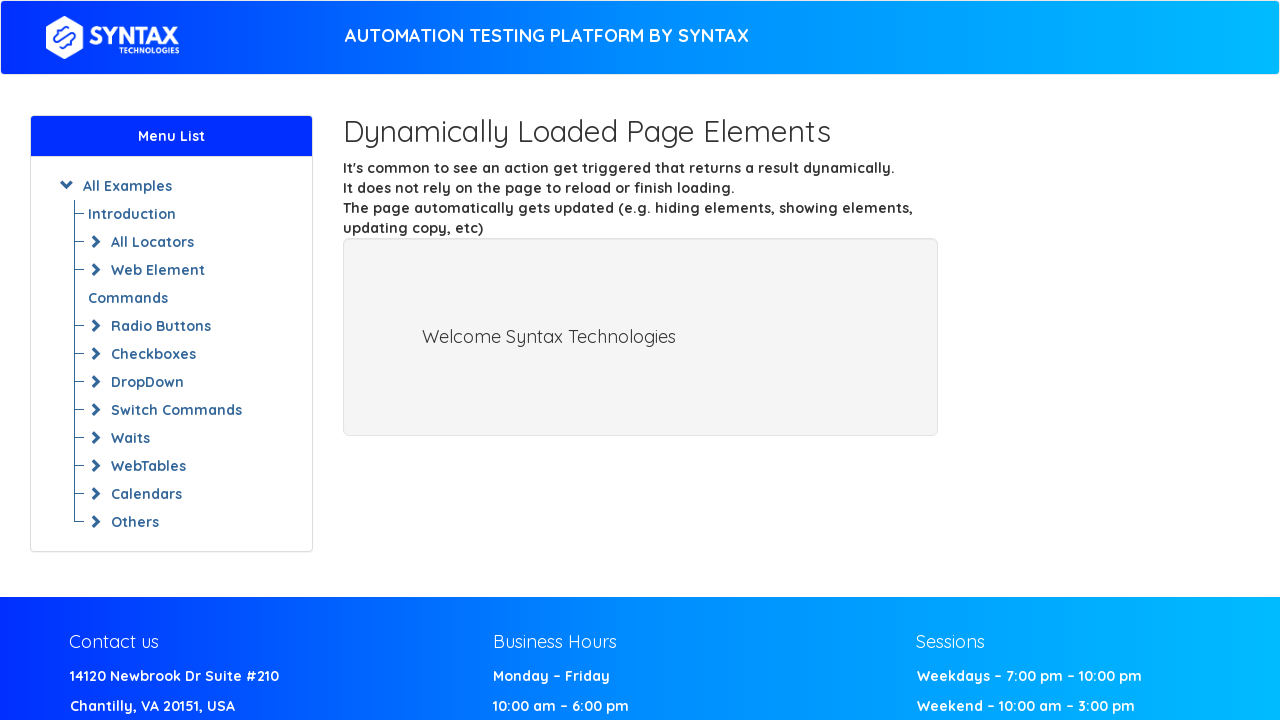

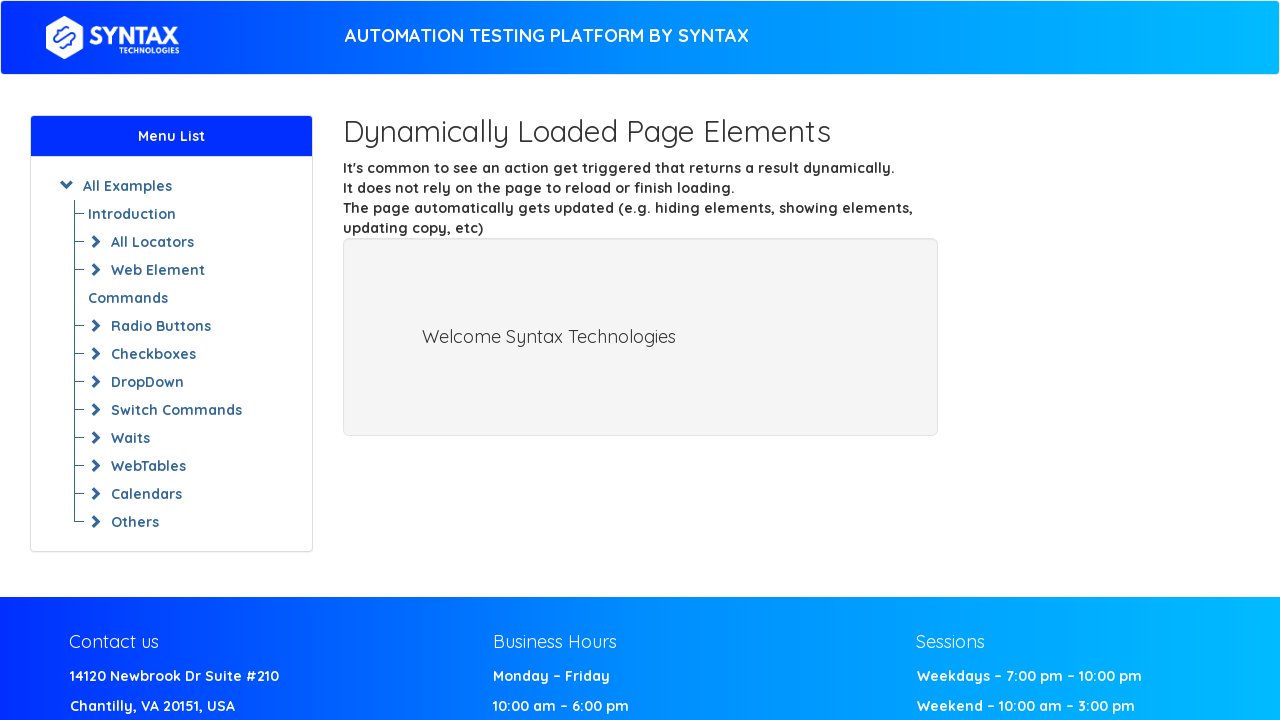